Tests selecting options from a dropdown by their value attribute, selecting 'saab' and verifying it becomes selected

Starting URL: https://www.w3schools.com/tags/tryit.asp?filename=tryhtml_select

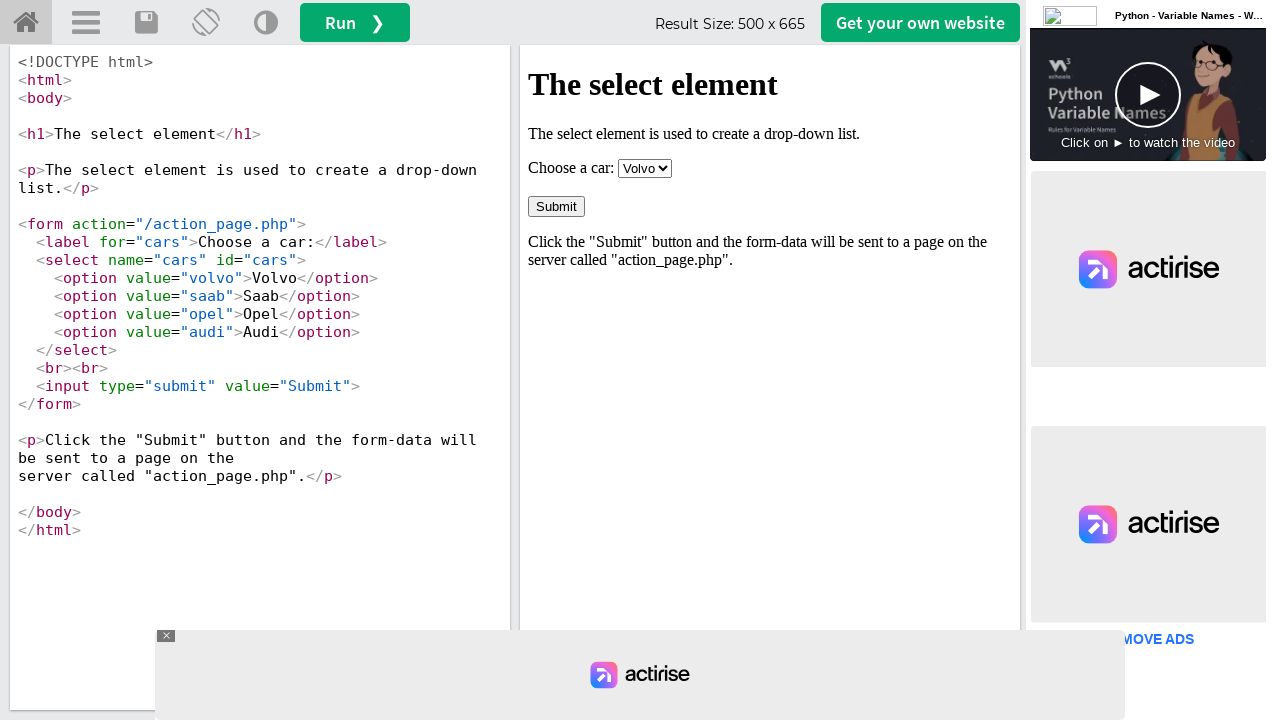

Located the result iframe
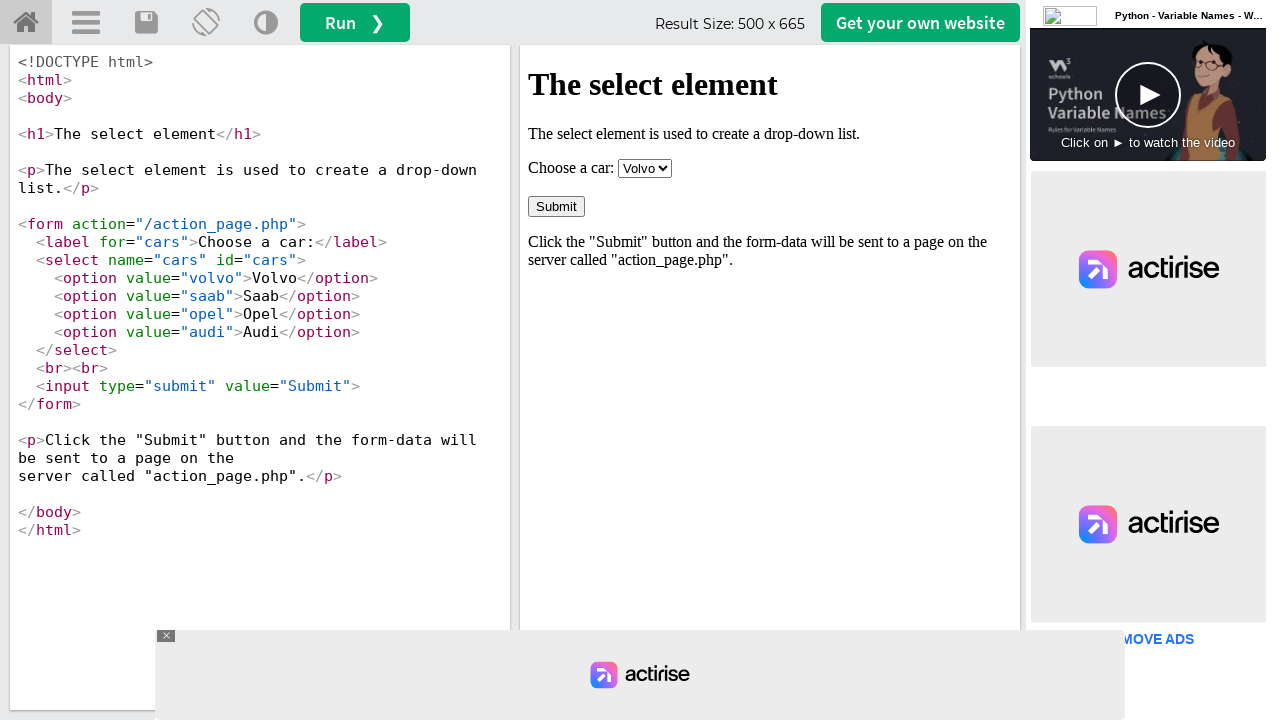

Located the cars dropdown element
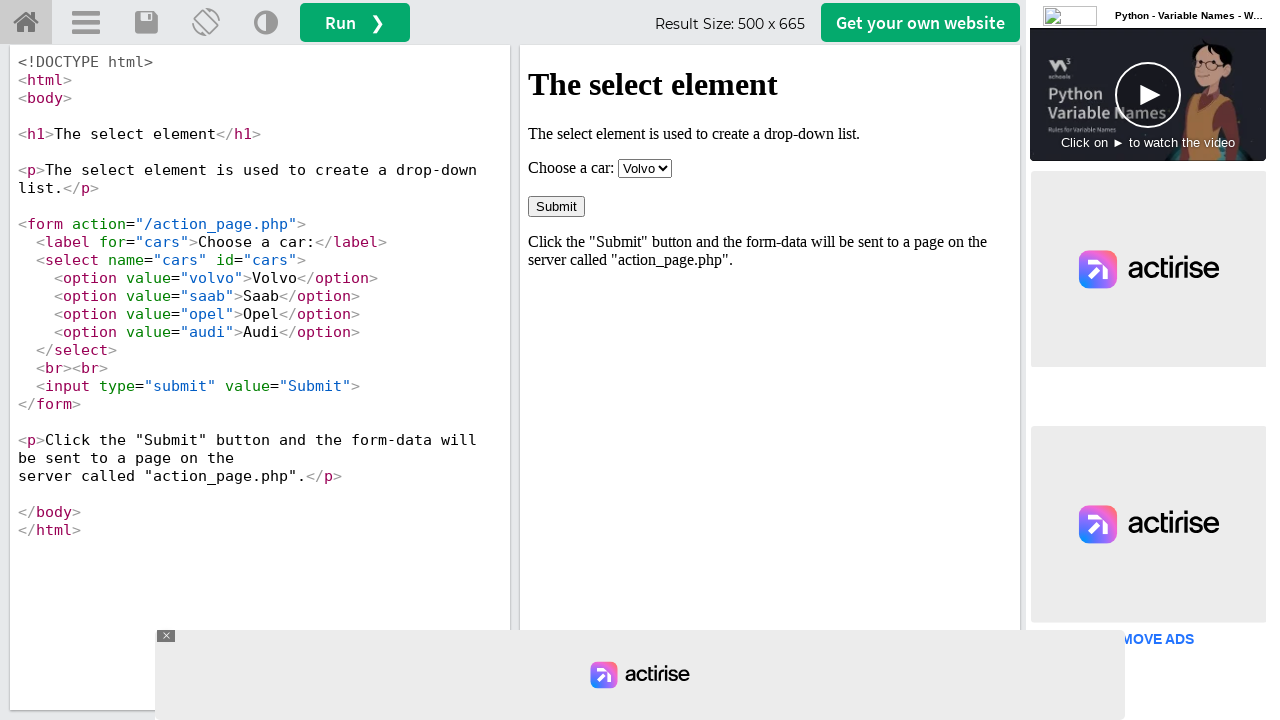

Waited for the cars dropdown to be ready
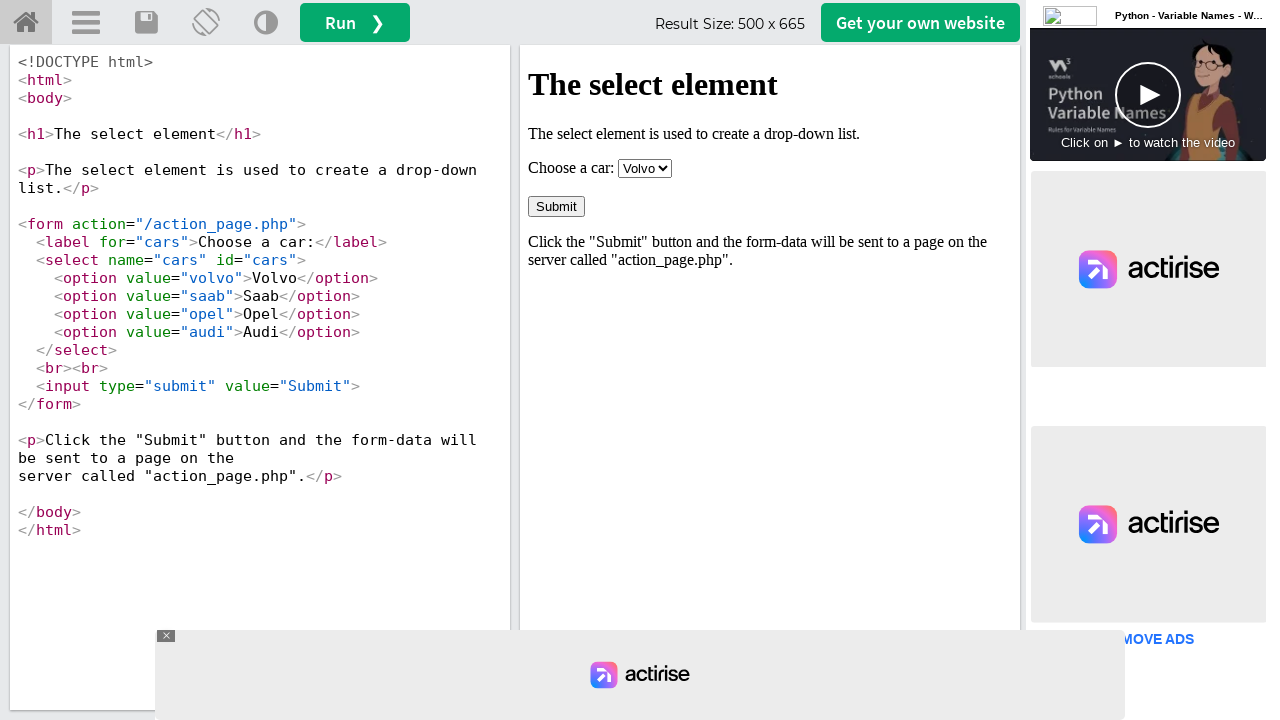

Selected 'saab' option from the dropdown by value on #iframeResult >> internal:control=enter-frame >> #cars
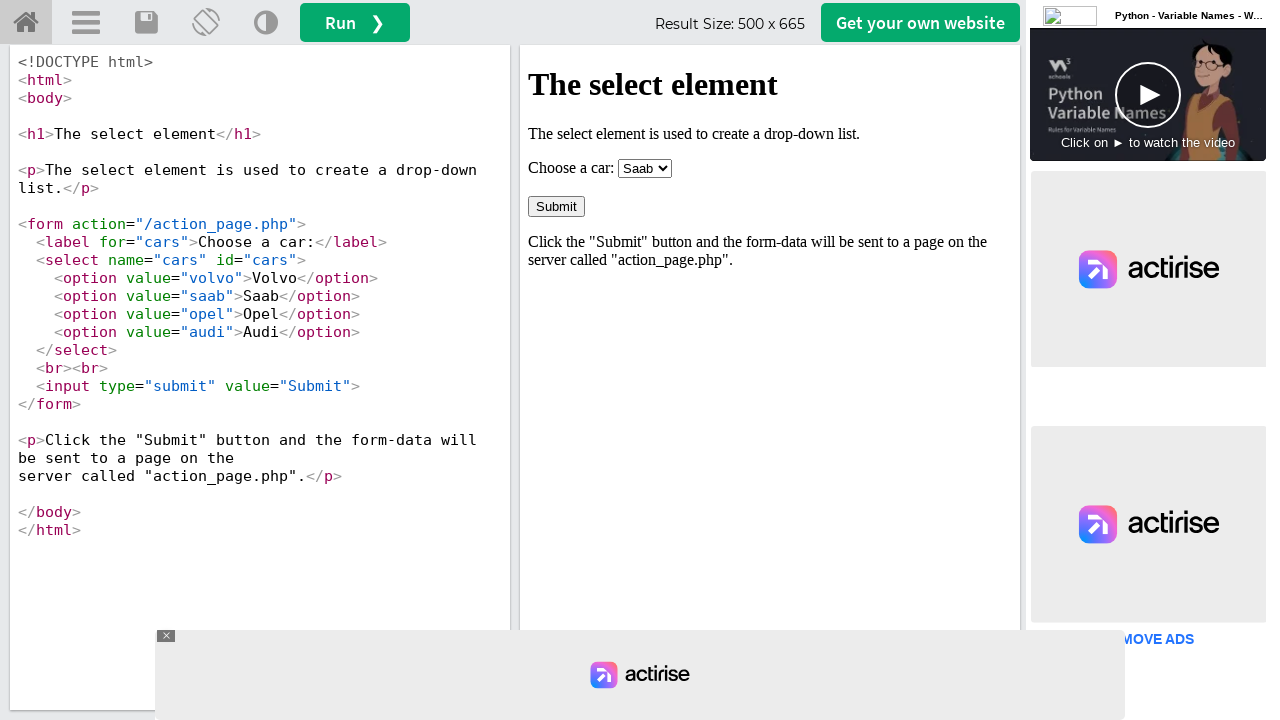

Retrieved the input value of the selected option
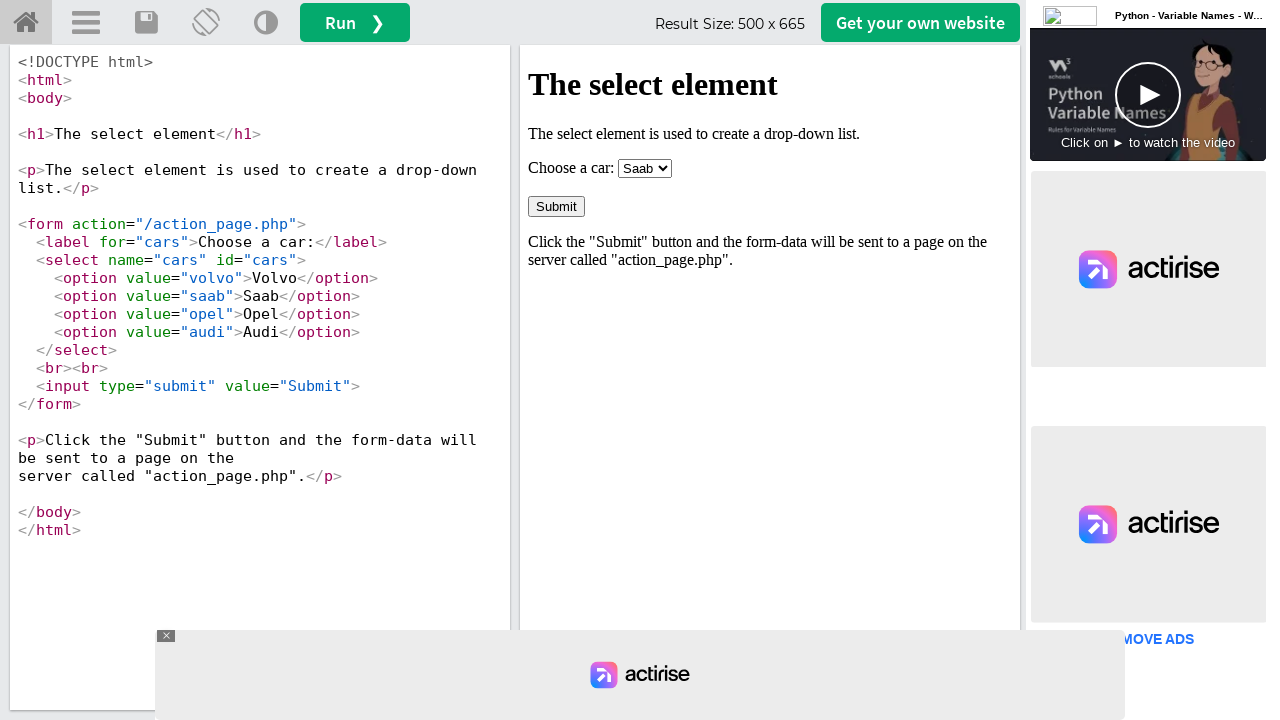

Verified that 'saab' is the selected value
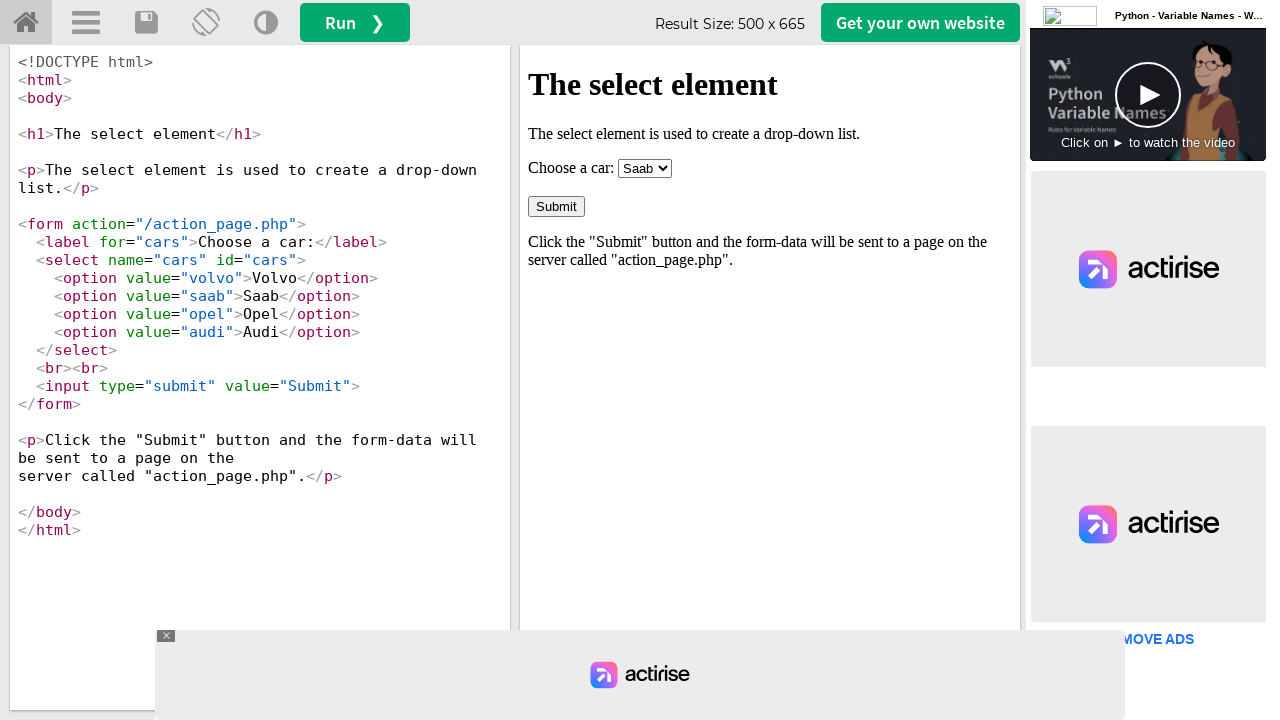

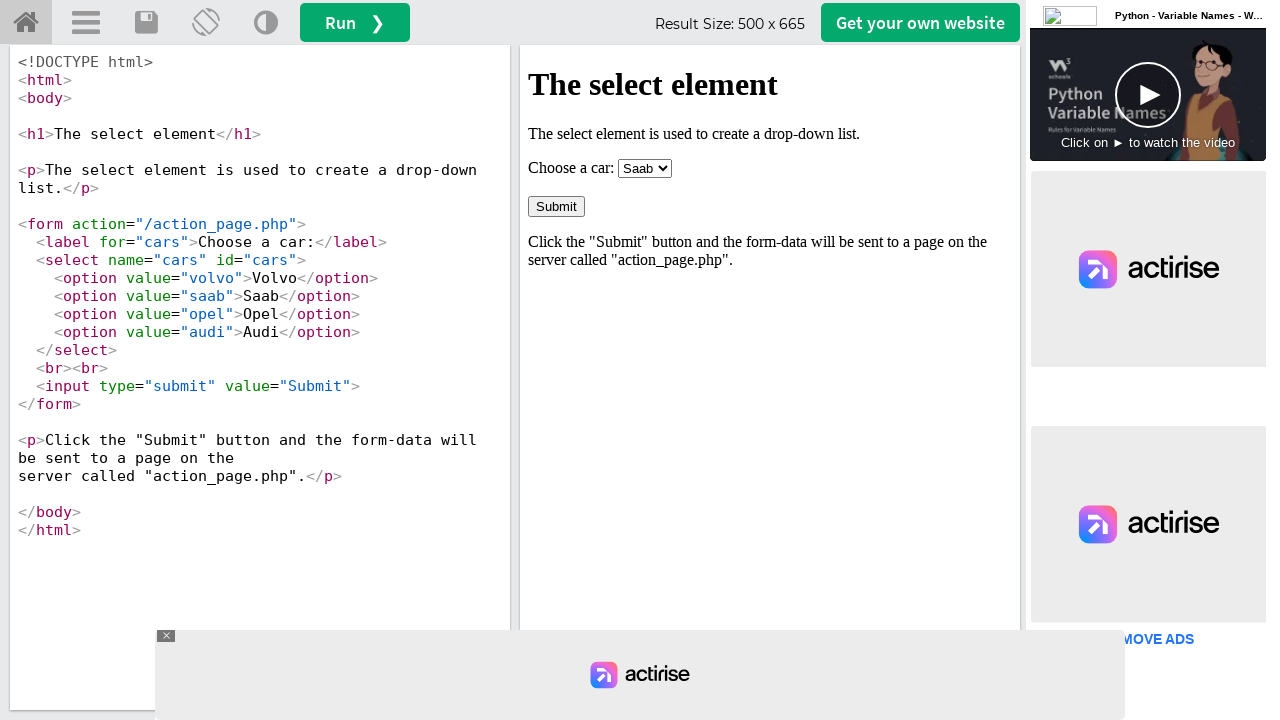